Tests tab/window handling by opening new tabs via button clicks and switching between them to verify content

Starting URL: https://training-support.net/webelements/tabs

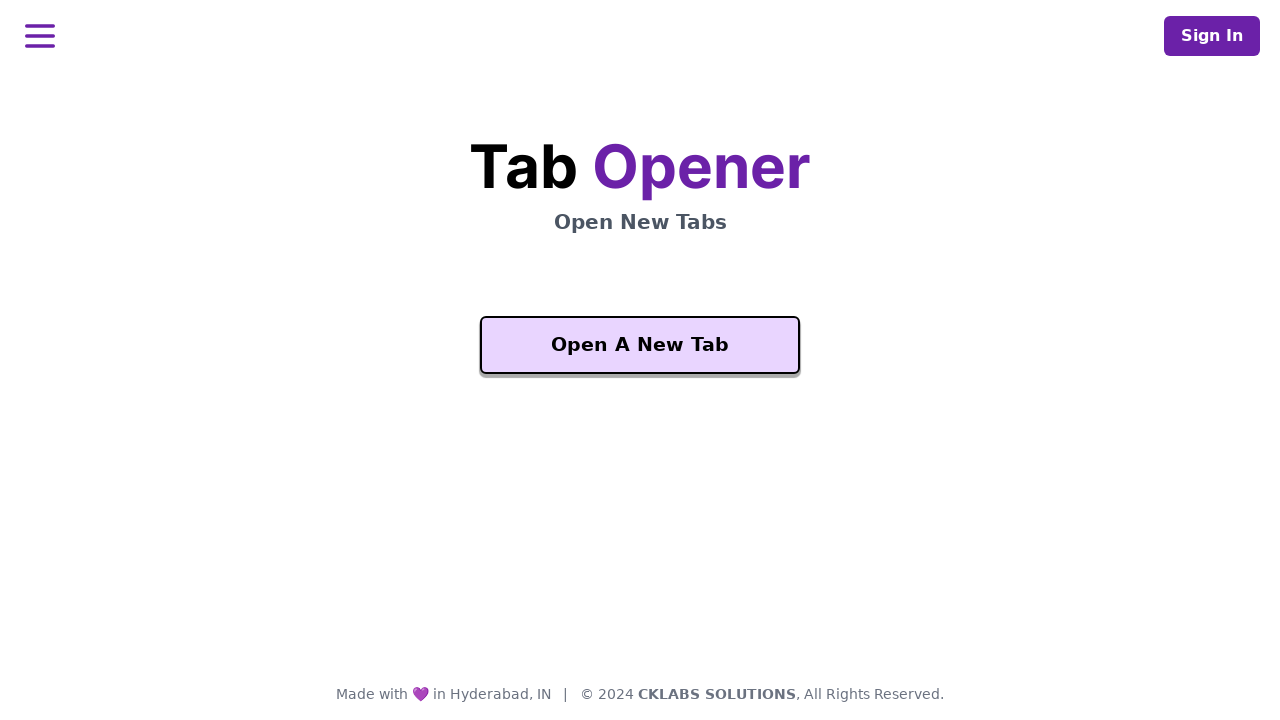

Clicked button to open first new tab at (640, 345) on xpath=//button[contains(text(), 'Open')]
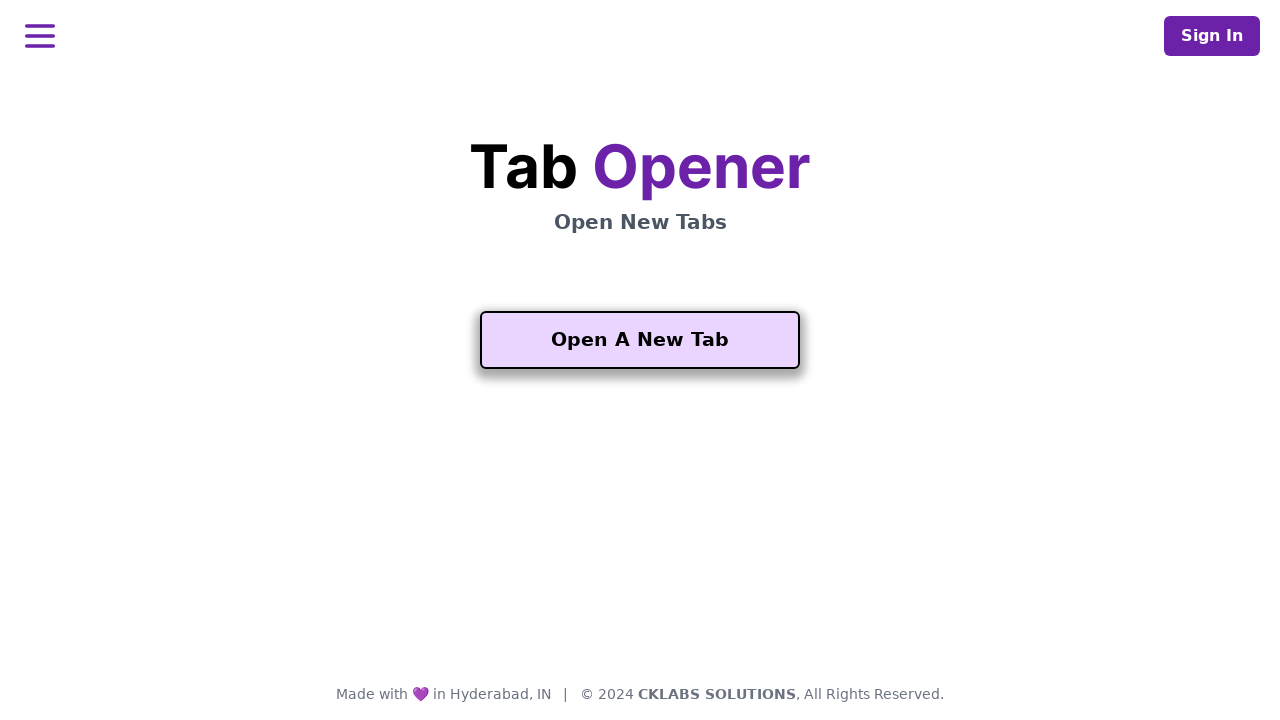

First new tab opened and obtained reference
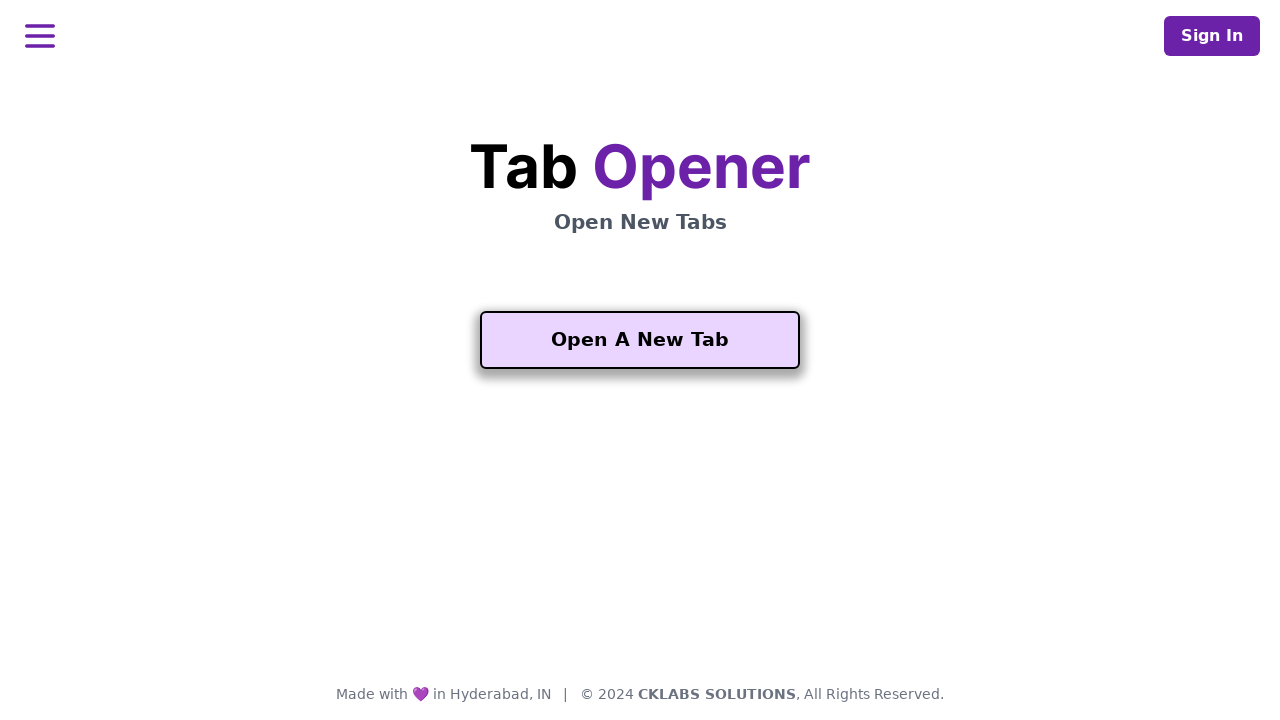

Waited for new tab to load
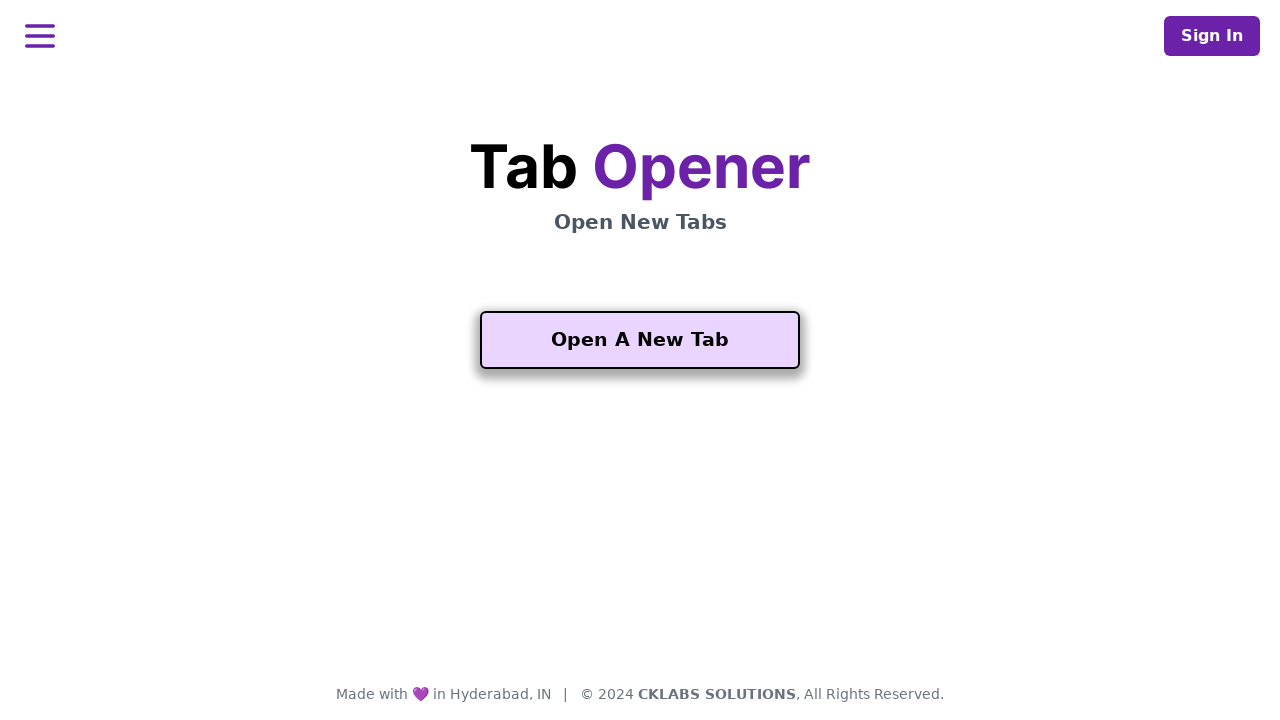

Extracted message from first new tab: code: street
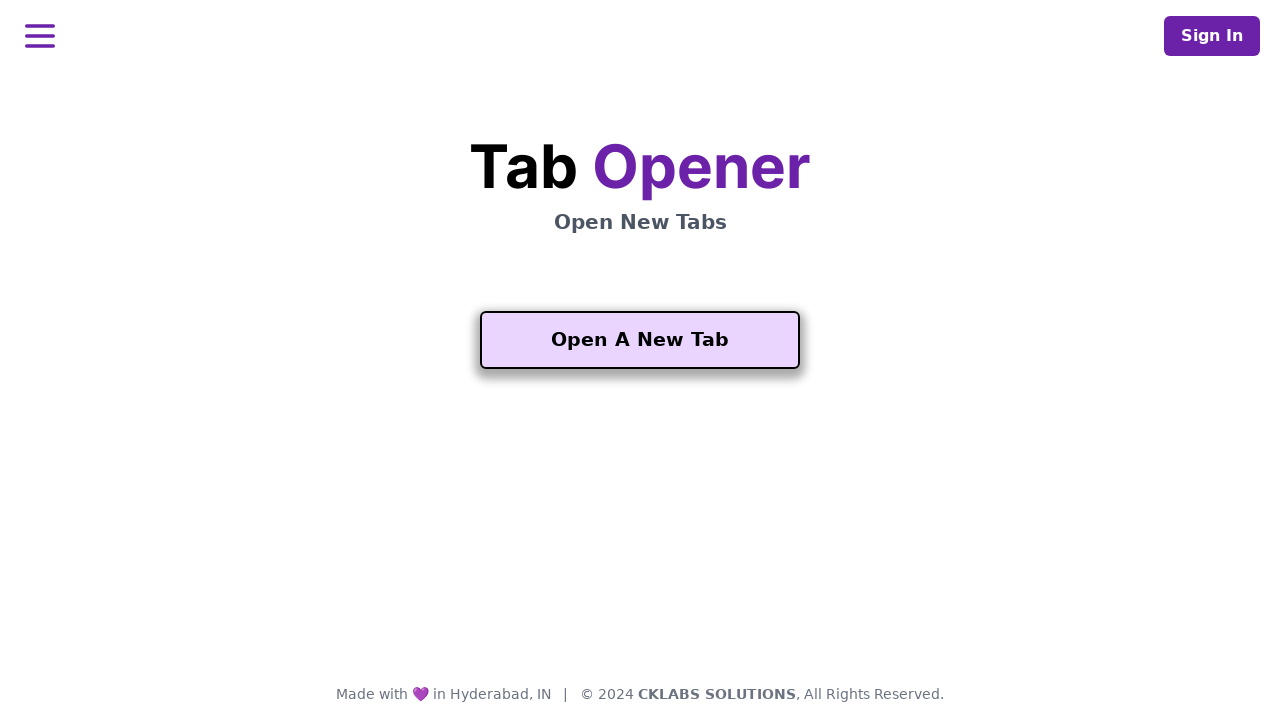

Navigated to tabs page in new tab
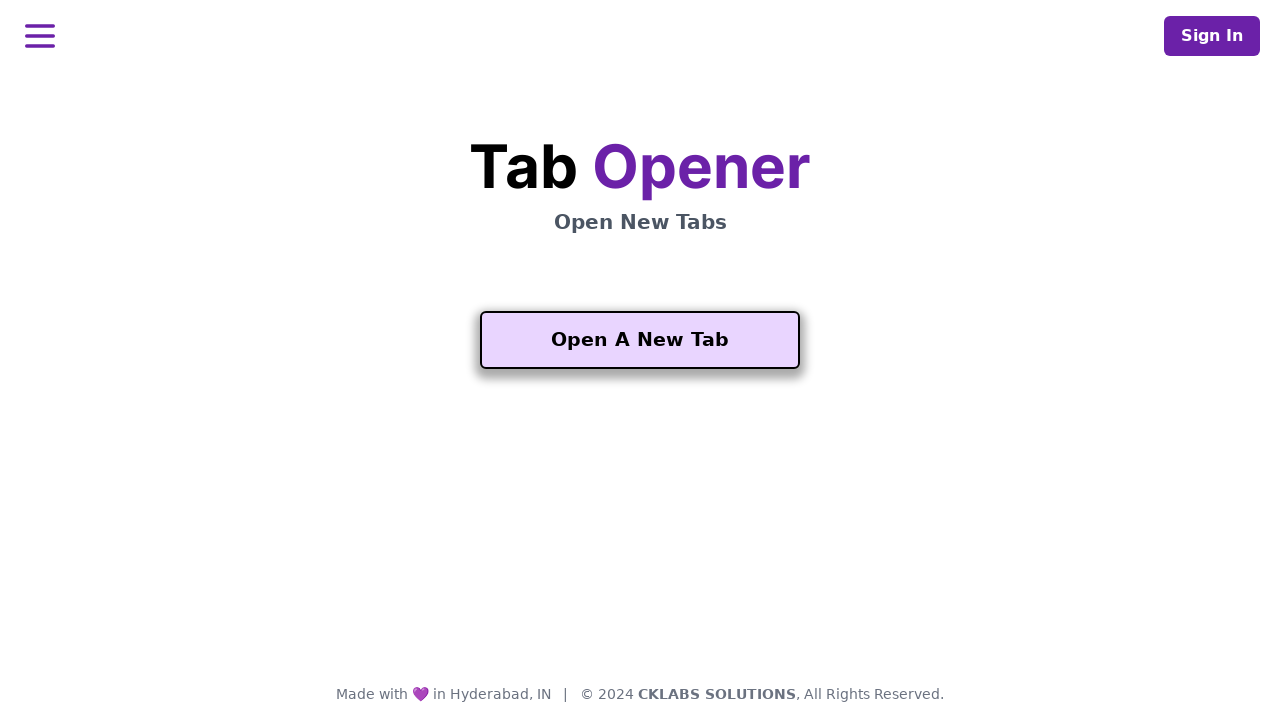

Clicked button to open second new tab from current tab at (640, 345) on xpath=//button[contains(text(), 'Open')]
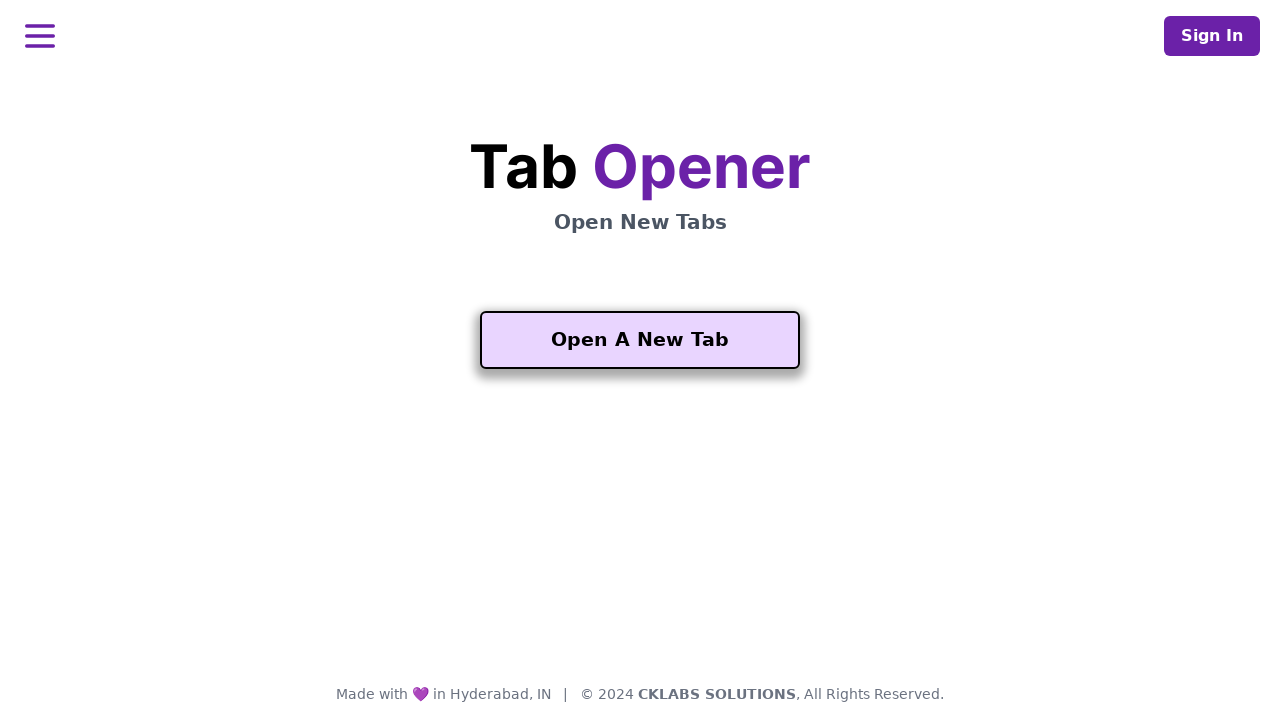

Second new tab opened and obtained reference
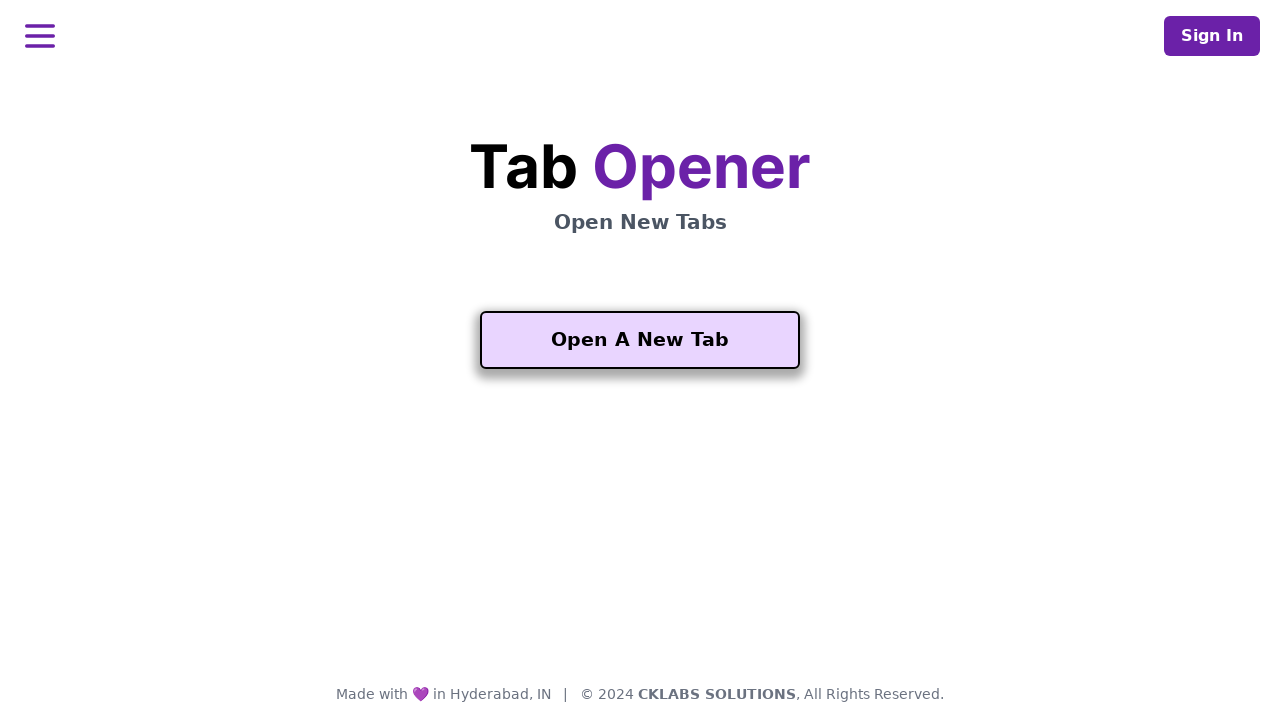

Waited for second new tab to load
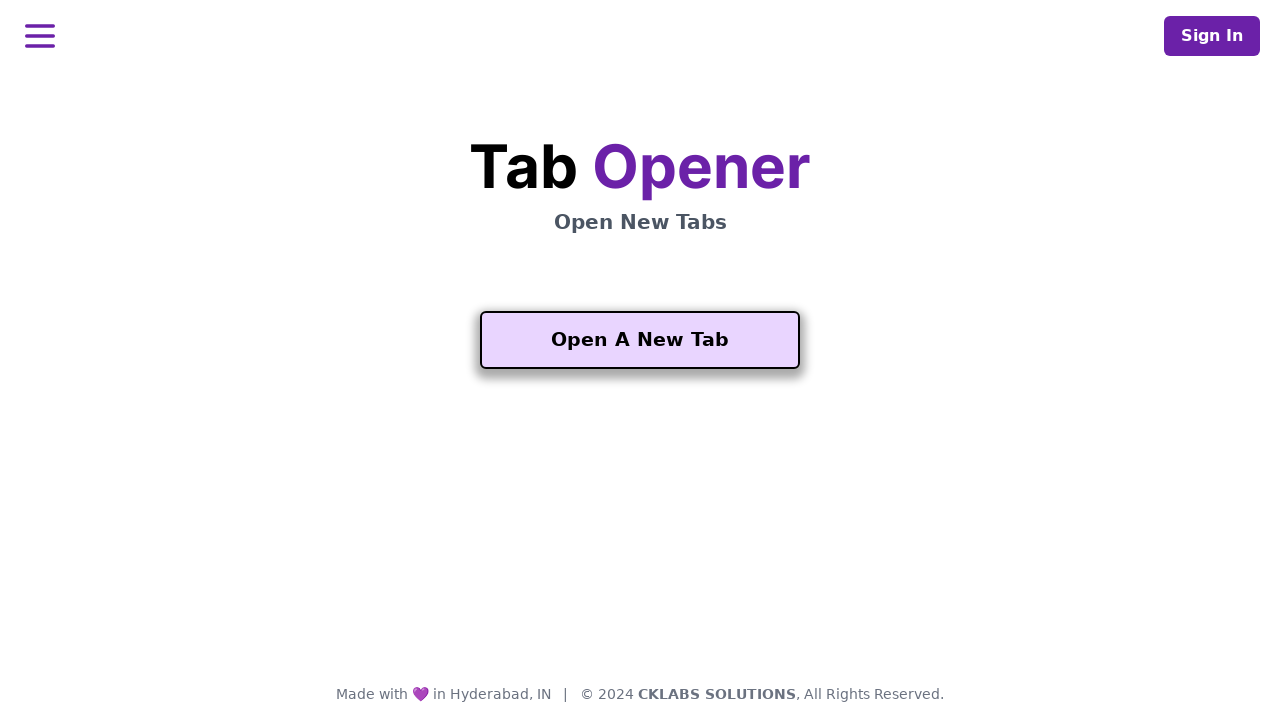

Extracted message from second new tab: code: street
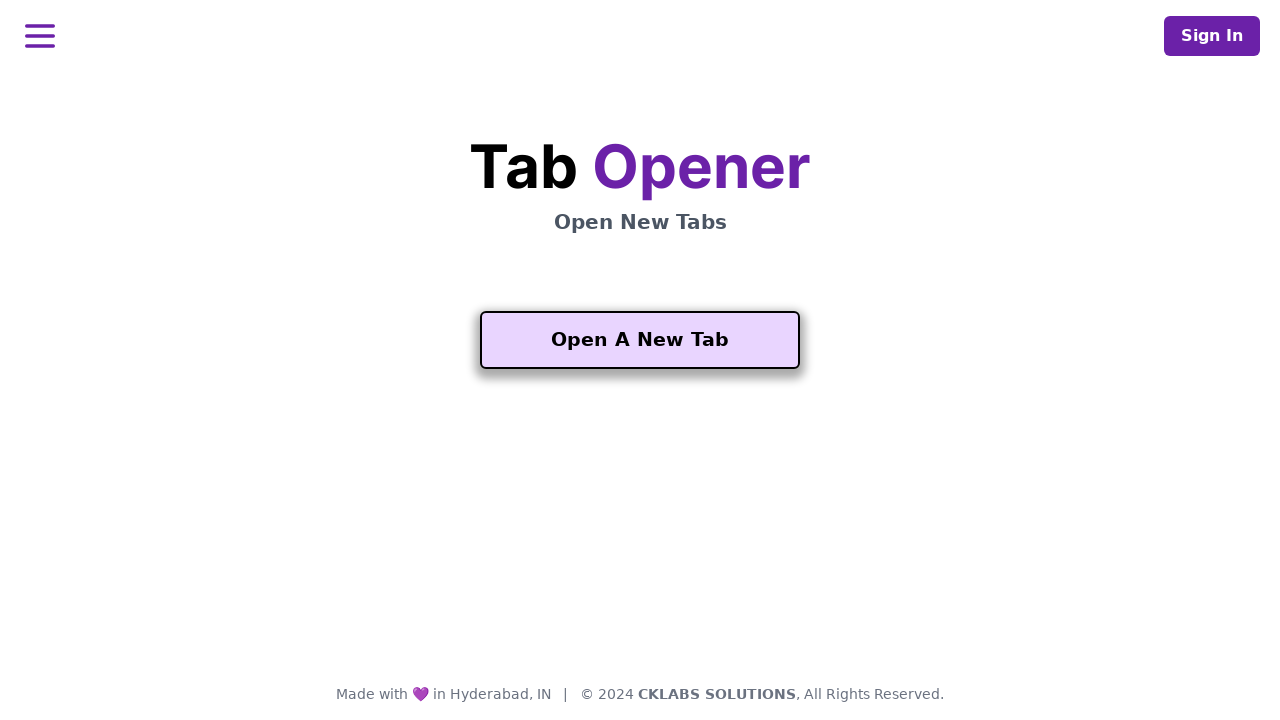

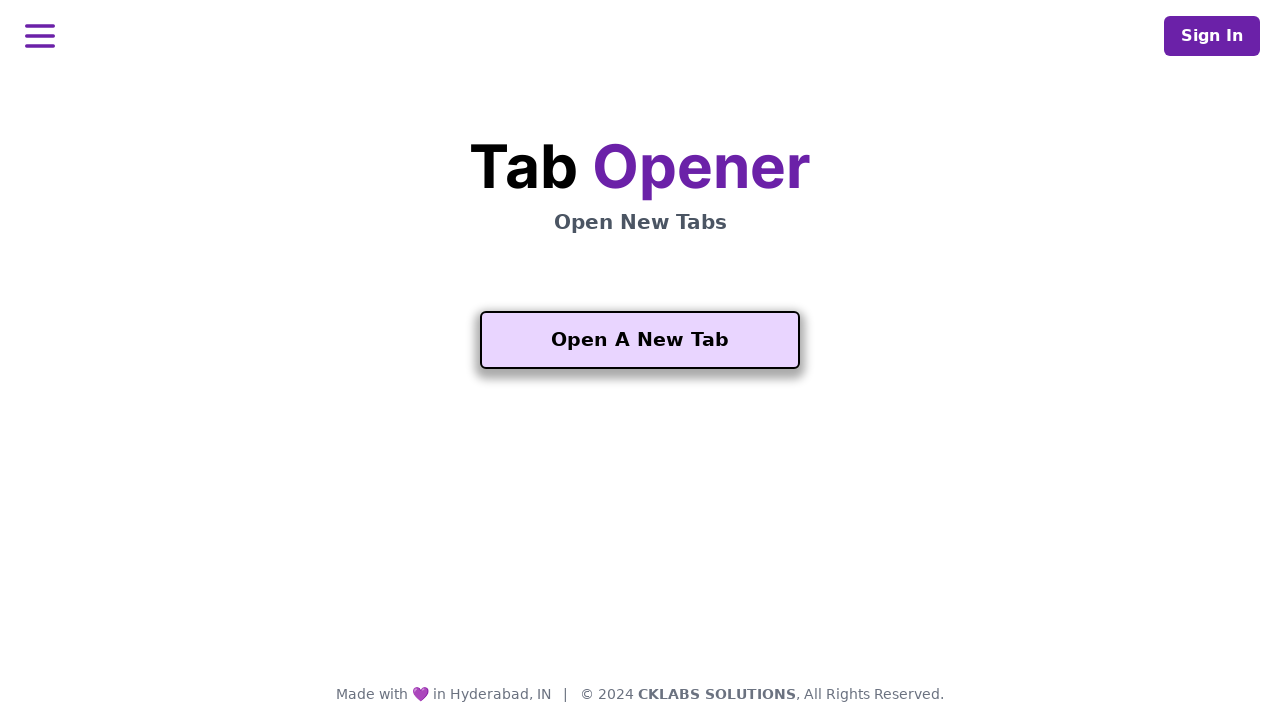